Tests that a saved change to an employee's name persists after switching employees

Starting URL: https://devmountain-qa.github.io/employee-manager/1.2_Version/index.html

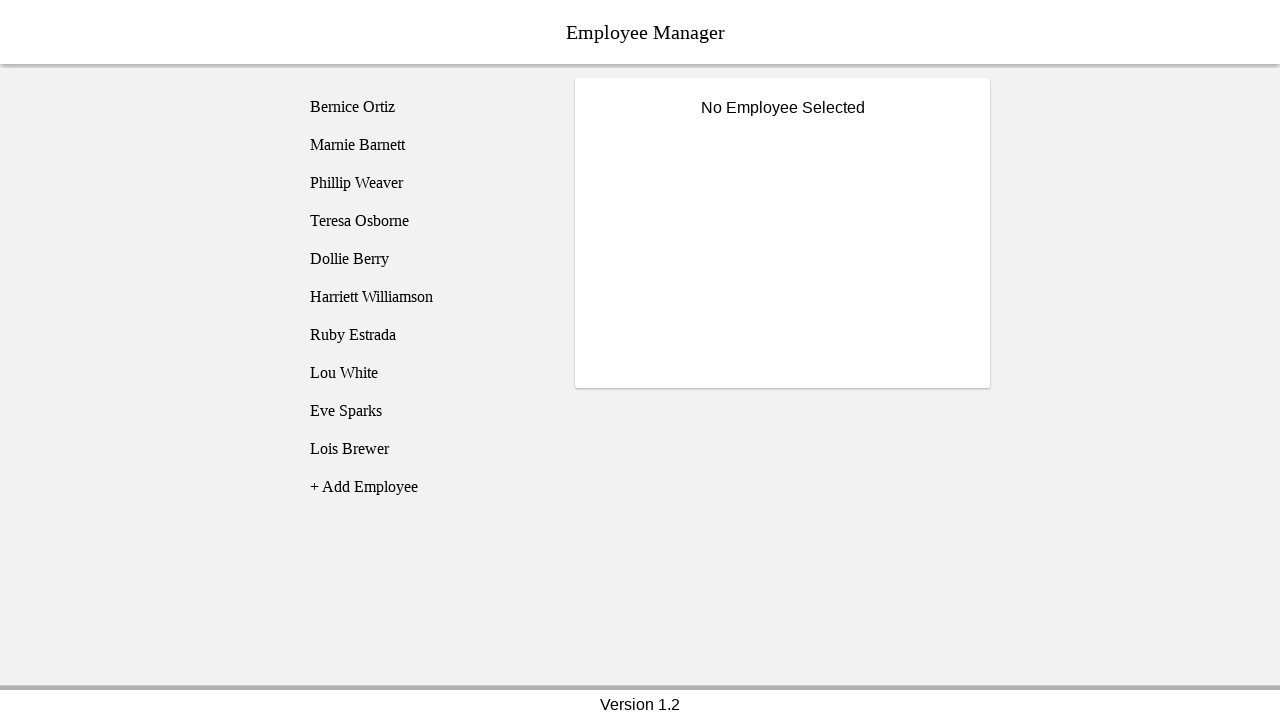

Clicked on Bernice Ortiz employee at (425, 107) on [name='employee1']
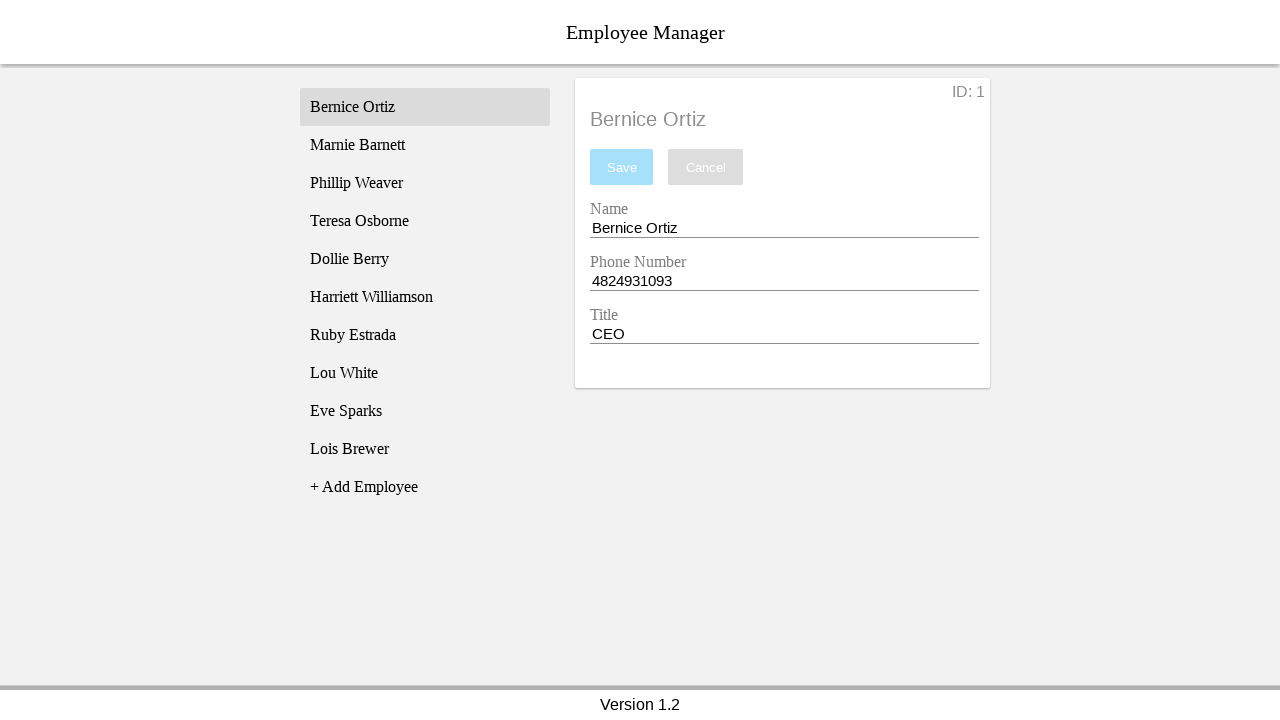

Name input field became visible
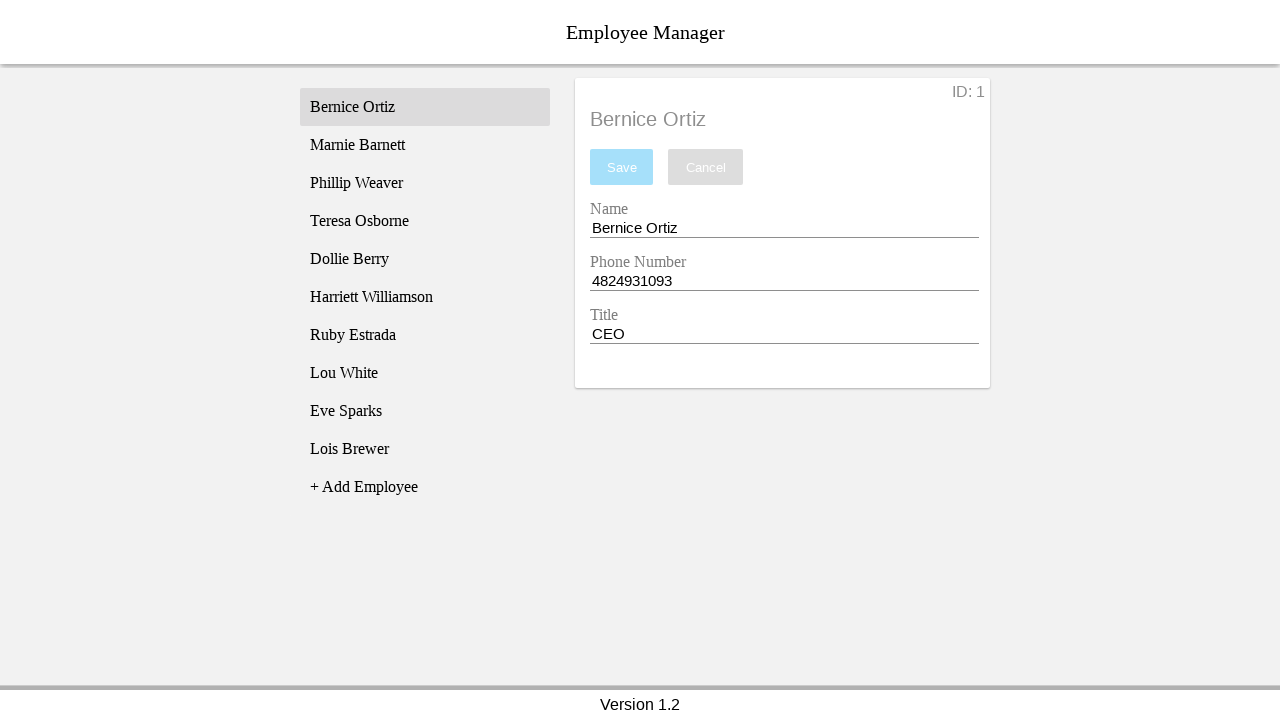

Filled name field with 'Test Name' on [name='nameEntry']
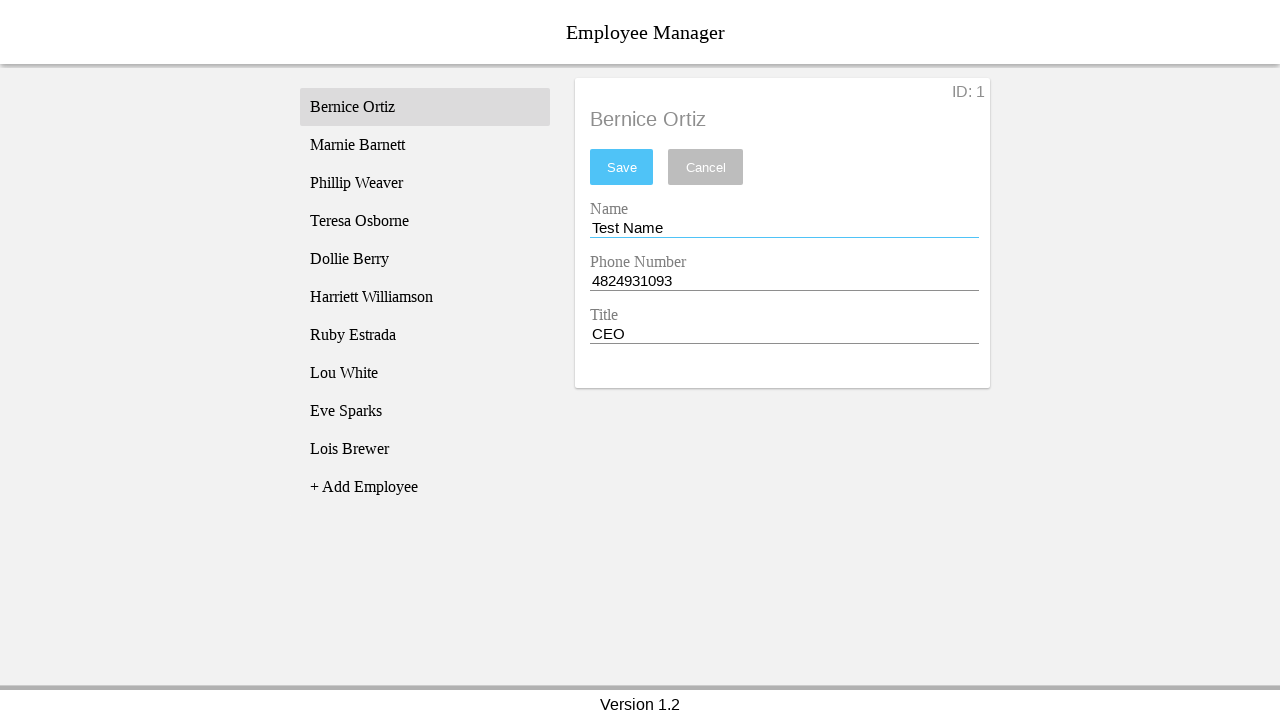

Clicked save button to save the name change at (622, 167) on #saveBtn
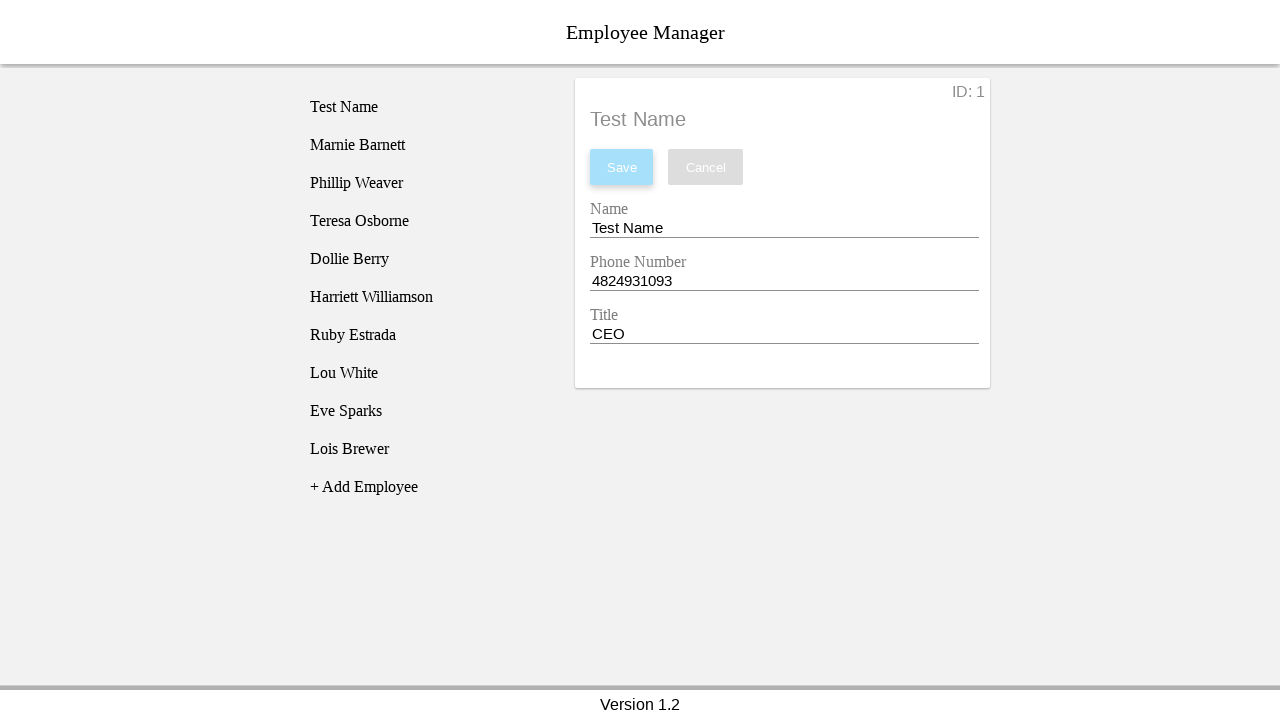

Clicked on Phillip Weaver employee to switch employees at (425, 183) on [name='employee3']
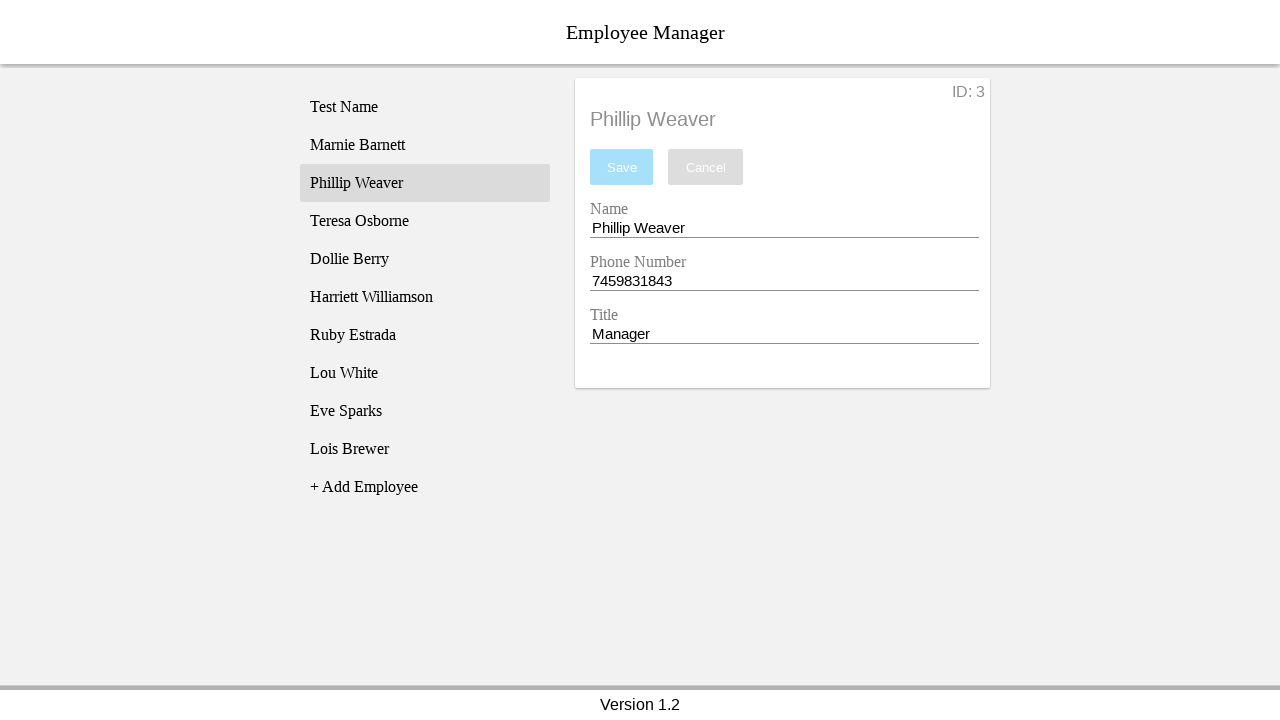

Switched to Phillip Weaver employee
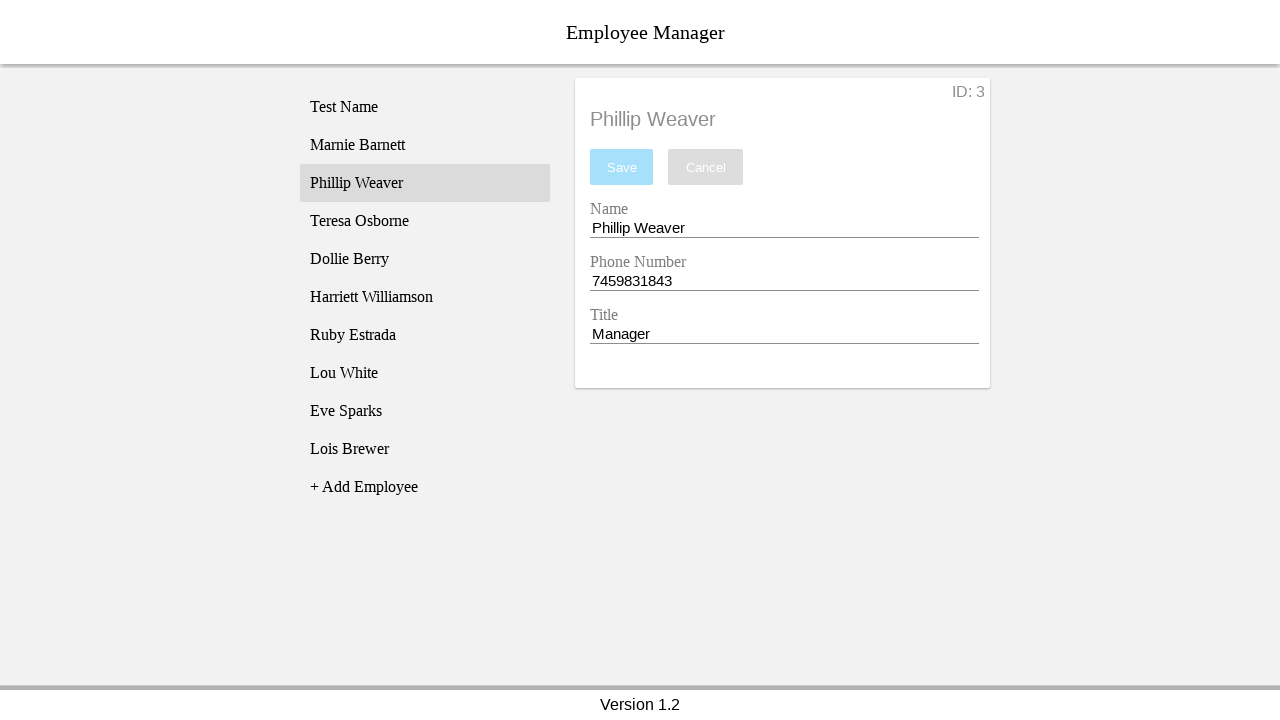

Clicked back on Bernice Ortiz employee at (425, 107) on [name='employee1']
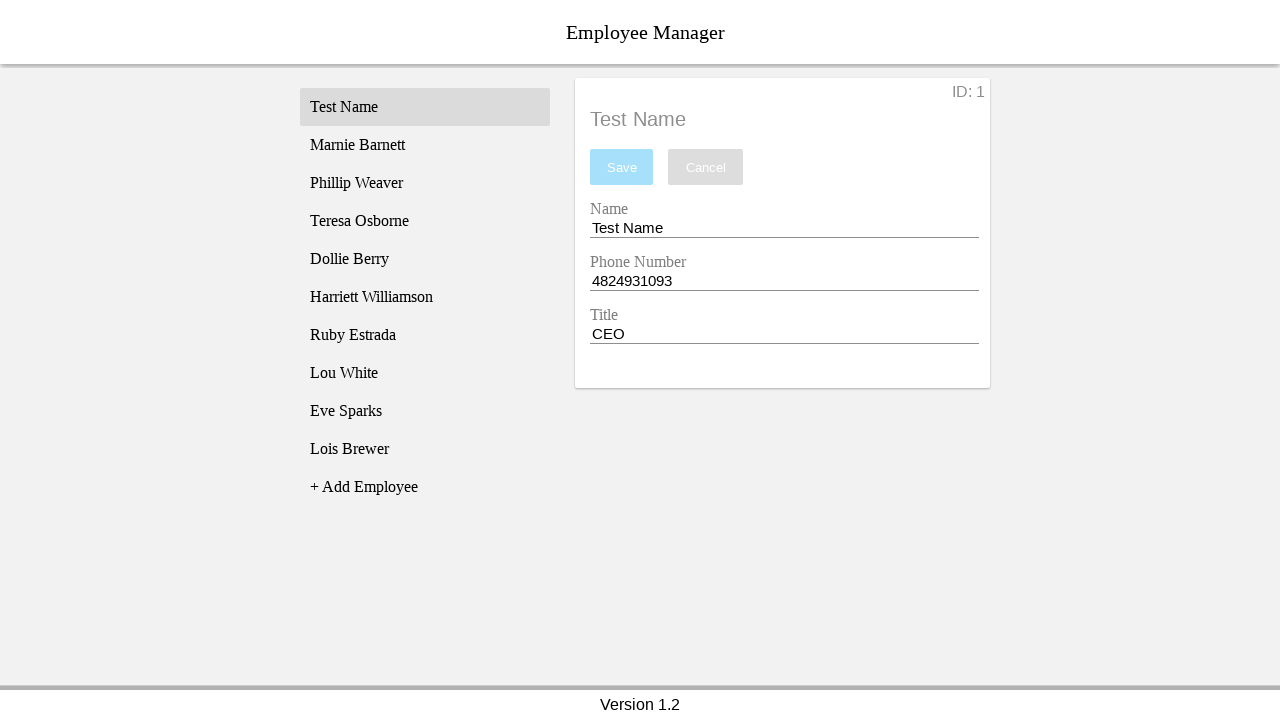

Verified that the saved name 'Test Name' persists in the name field
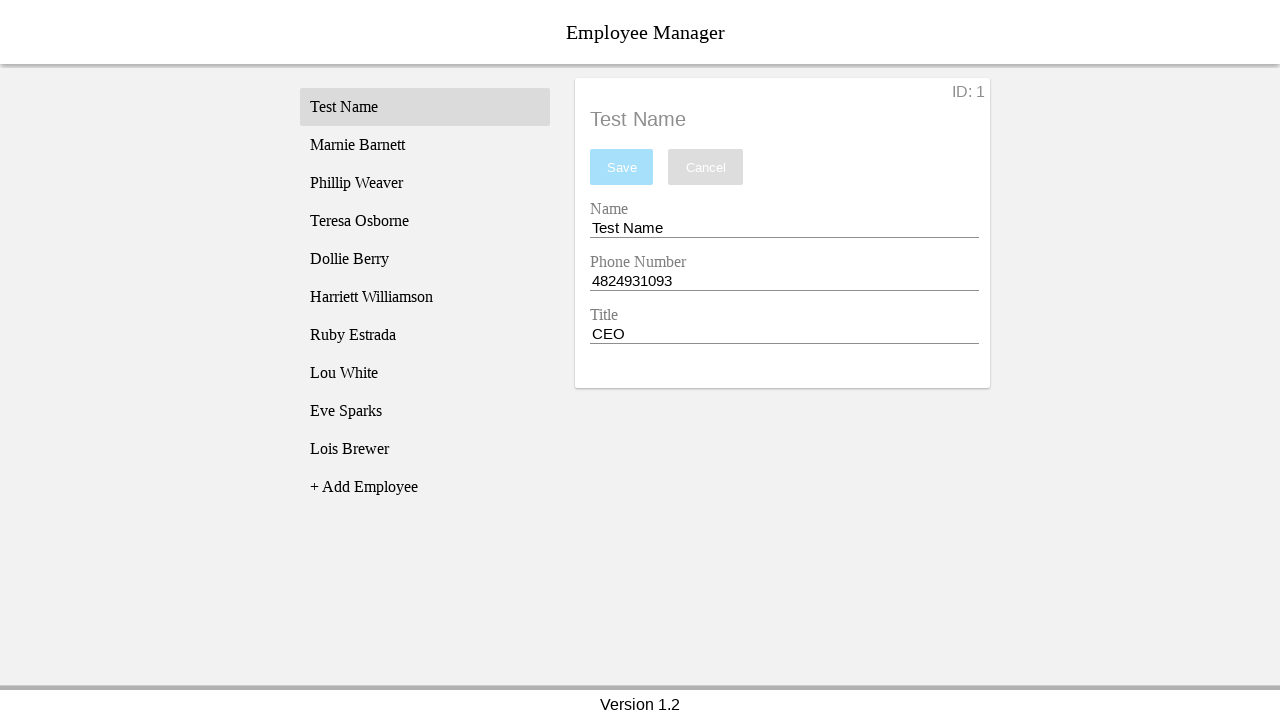

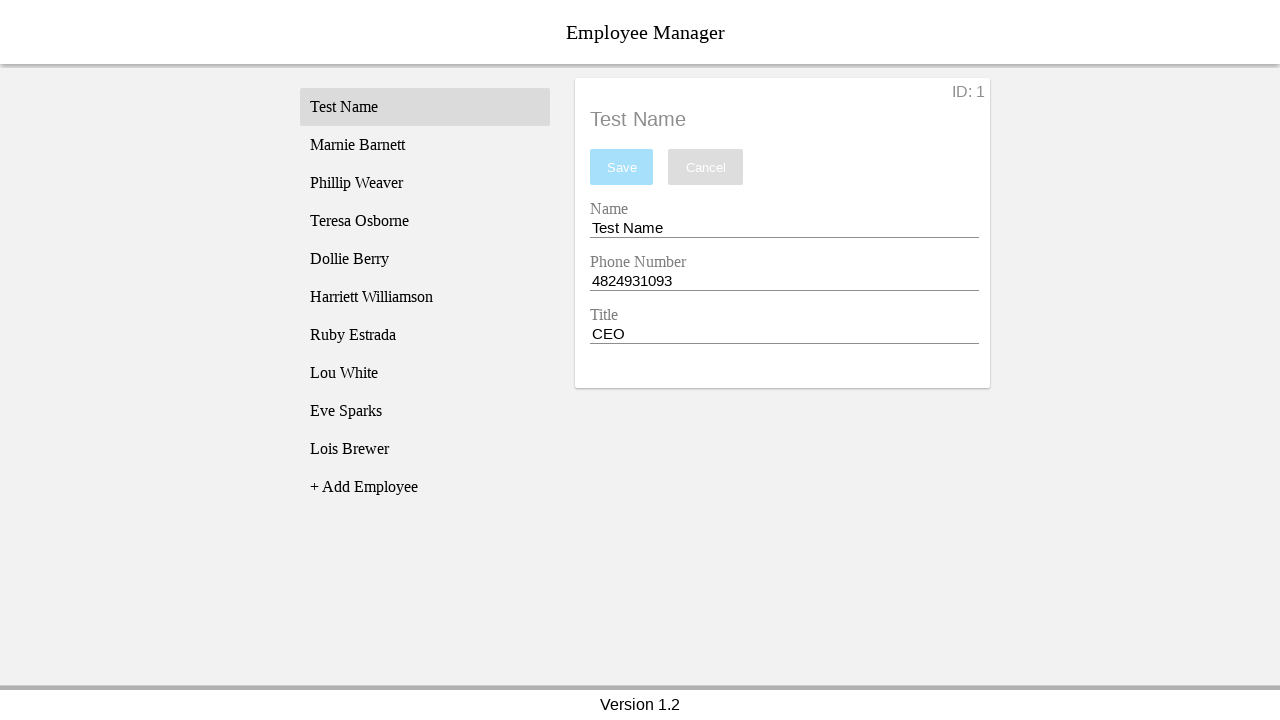